Tests multiple window functionality by clicking a link that opens a new window and verifying that multiple window handles exist

Starting URL: https://the-internet.herokuapp.com/

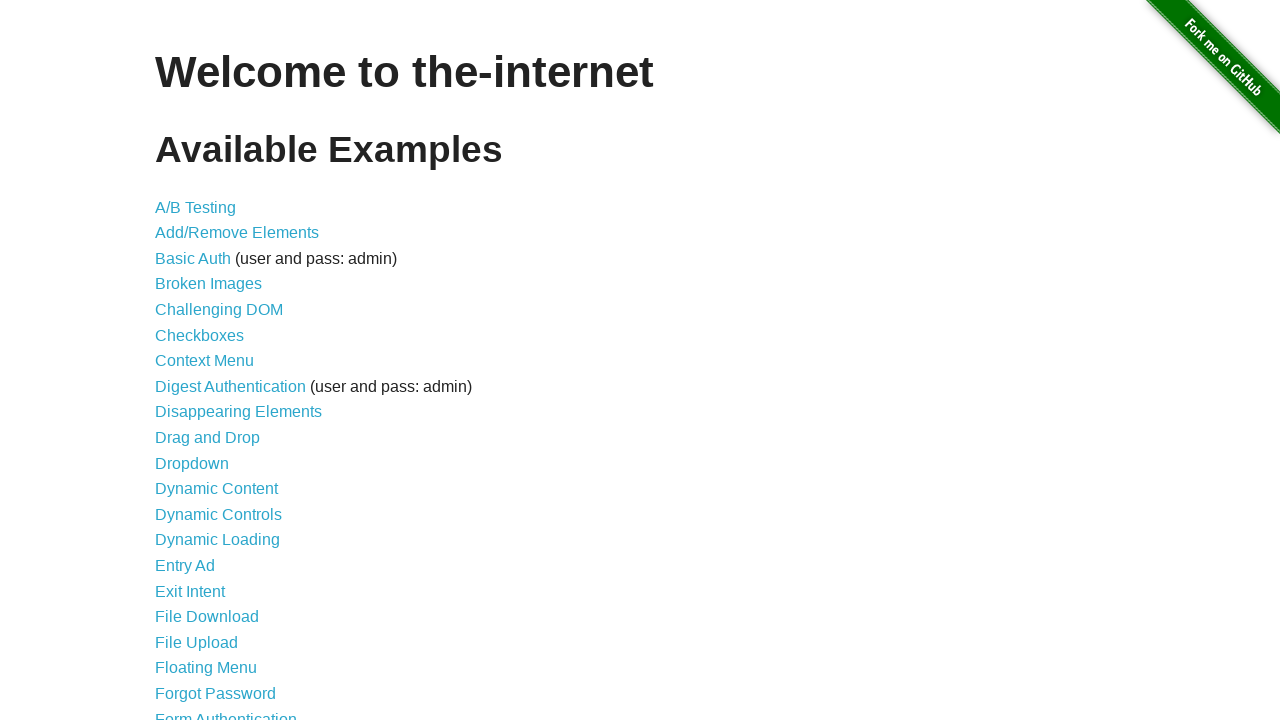

Clicked on 'Multiple Windows' link at (218, 369) on xpath=//a[contains(text(),'Multiple Windows')]
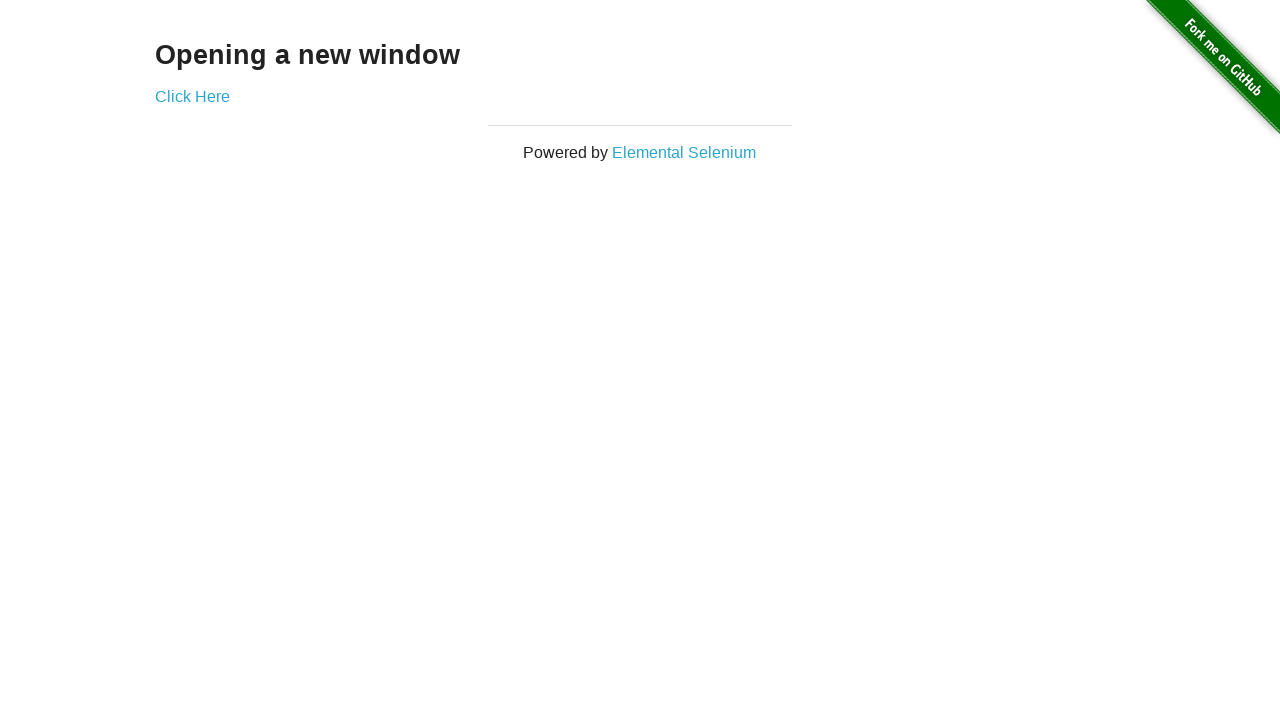

Clicked on 'Click Here' link to open new window at (192, 96) on xpath=//a[contains(text(),'Click Here')]
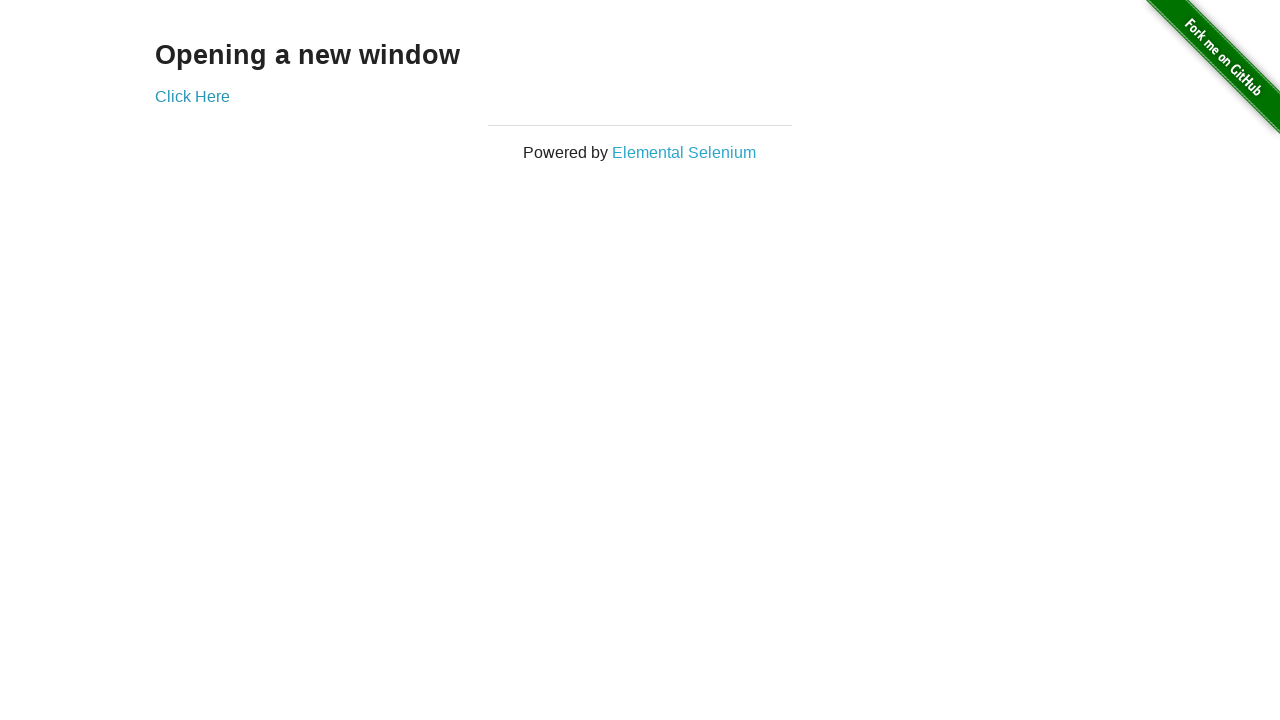

New page loaded and ready
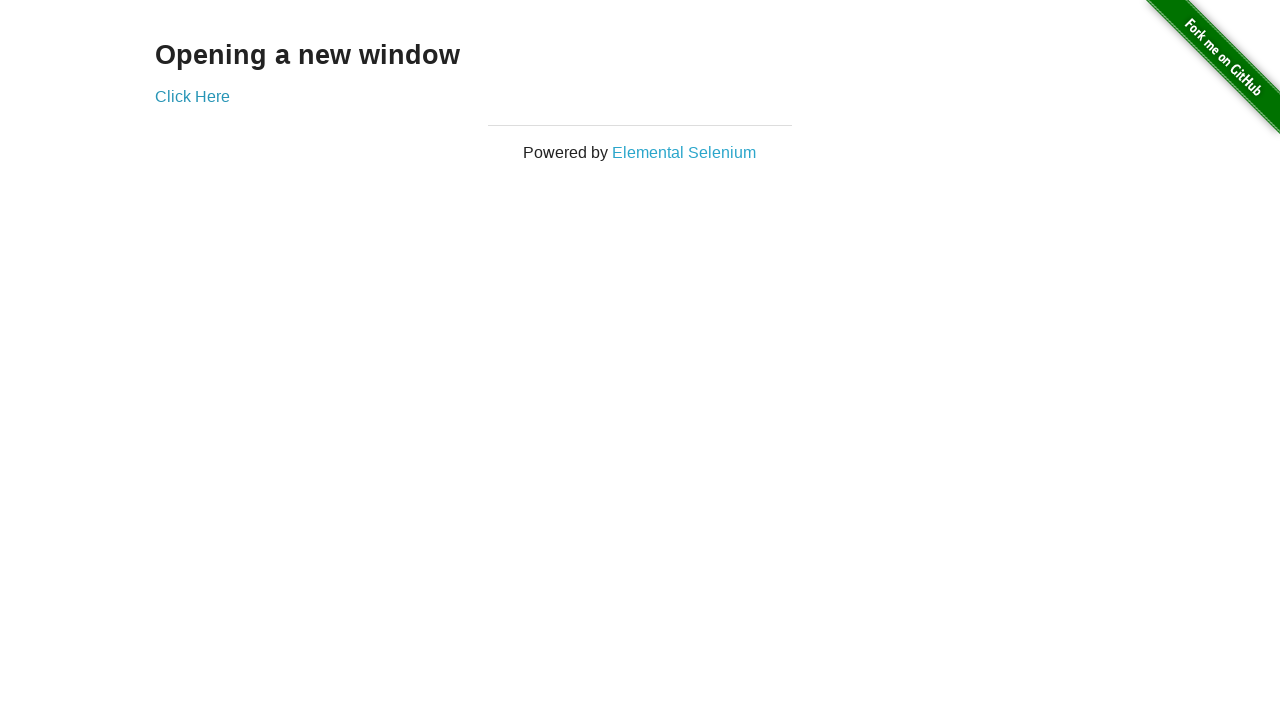

Verified that multiple window handles exist
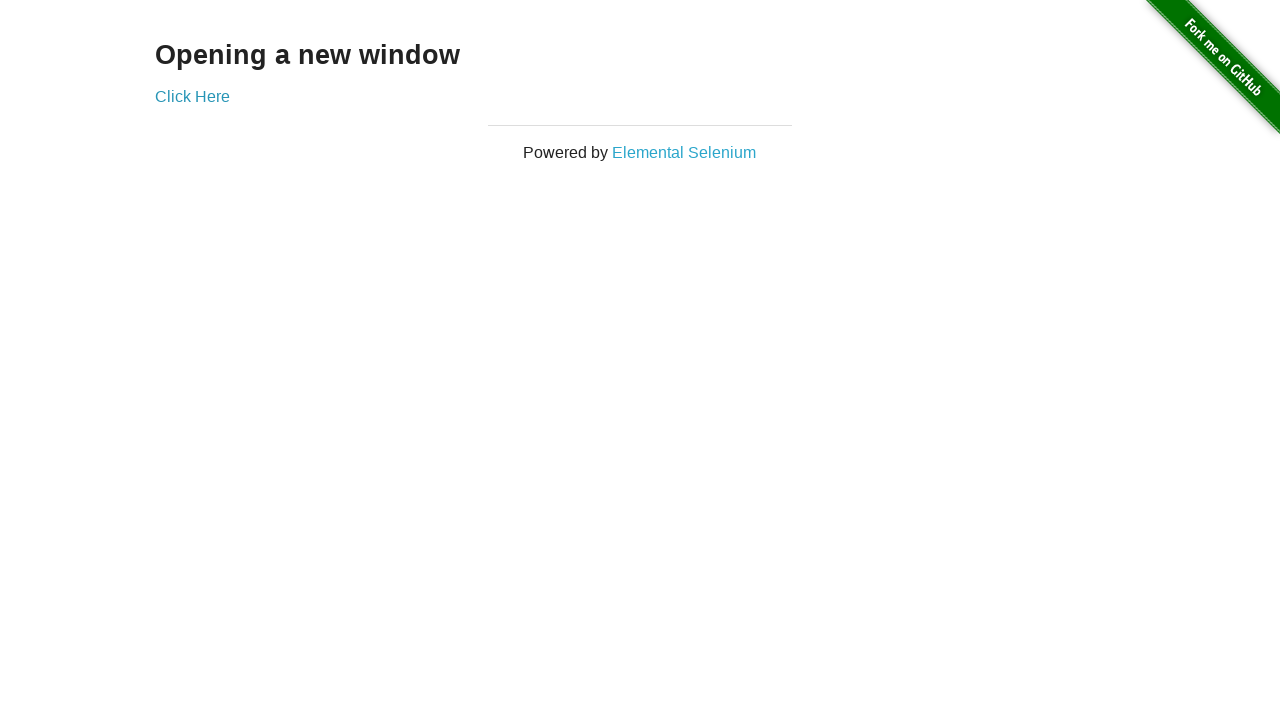

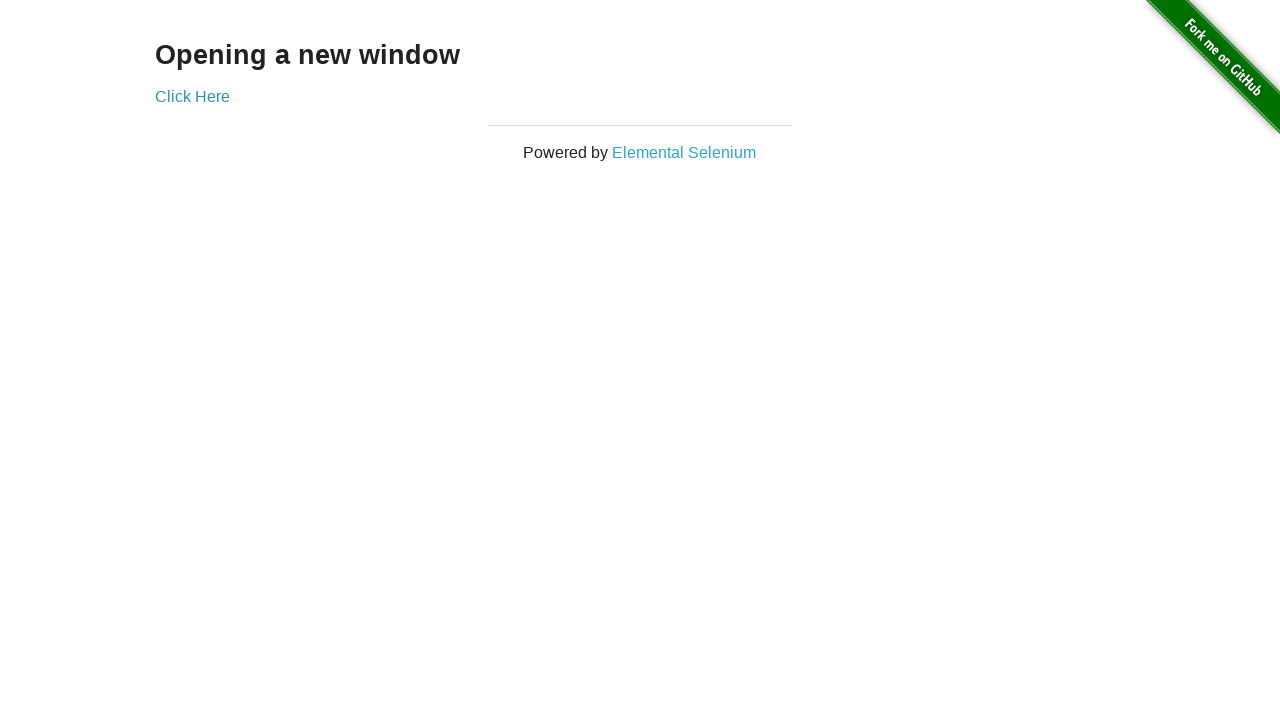